Tests that clicking login with empty fields shows a clear error message about required username

Starting URL: https://www.saucedemo.com/

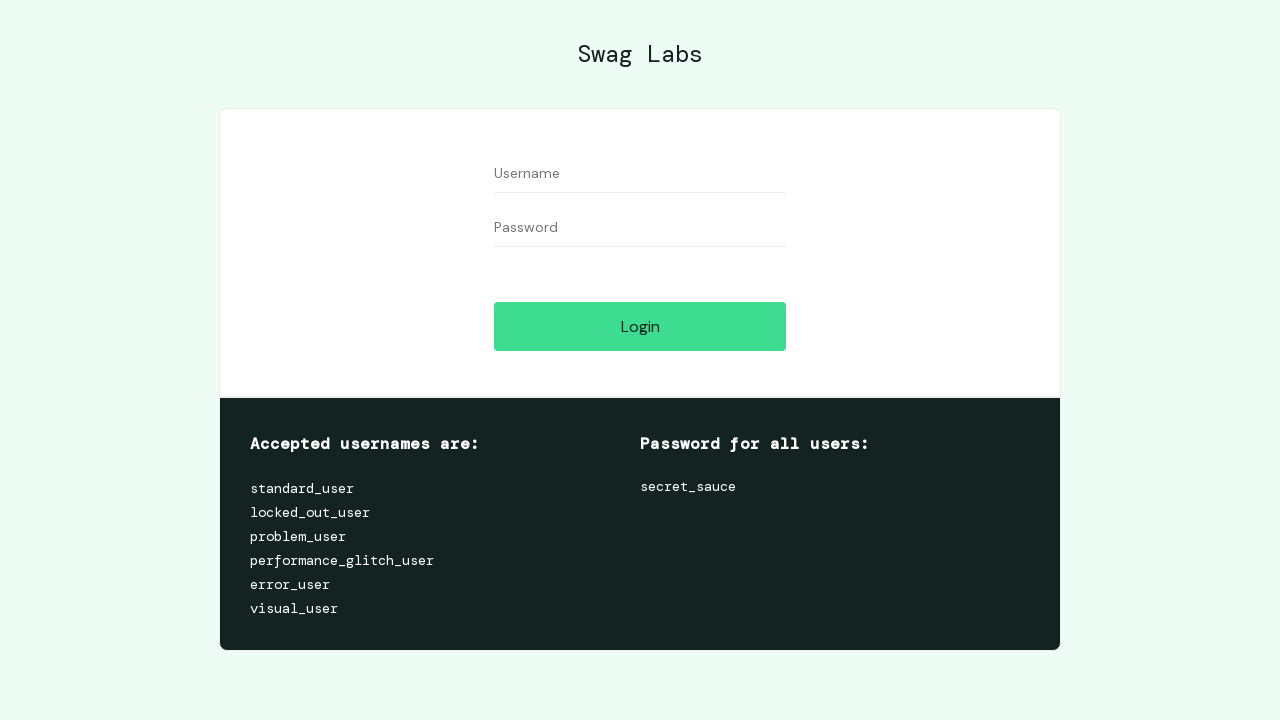

Clicked login button without entering credentials at (640, 326) on [data-test="login-button"]
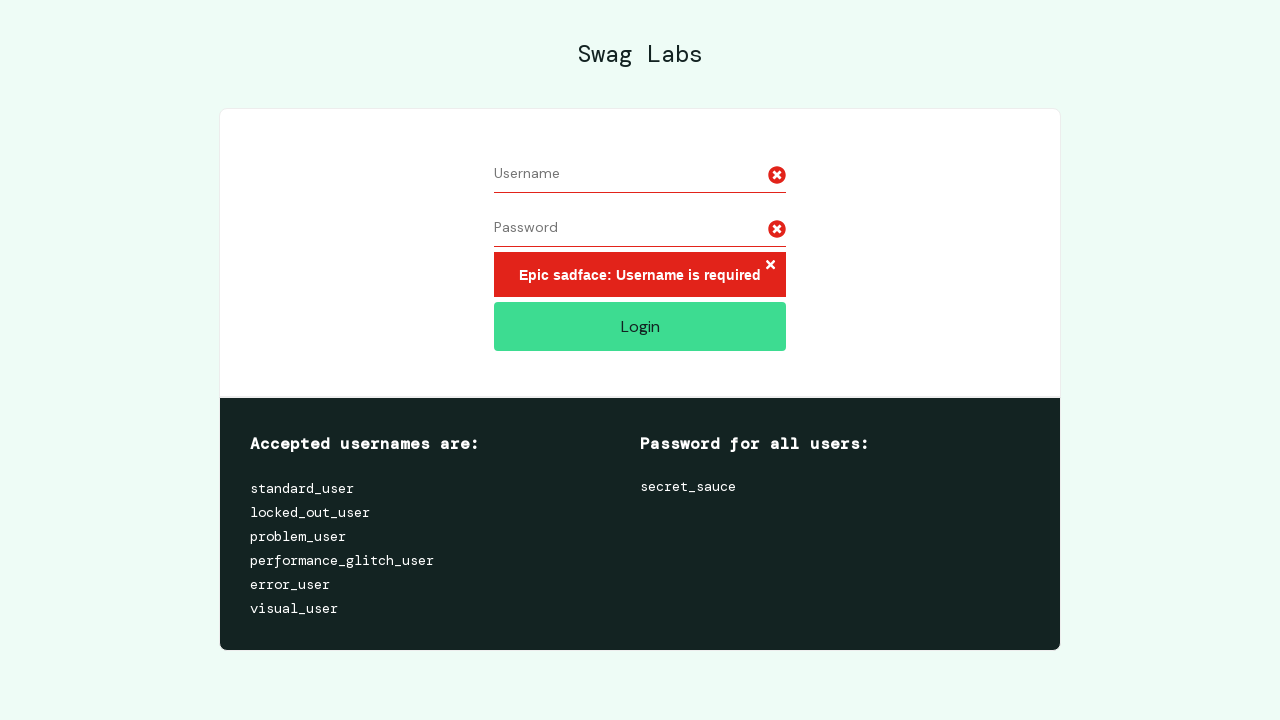

Error message appeared on the page
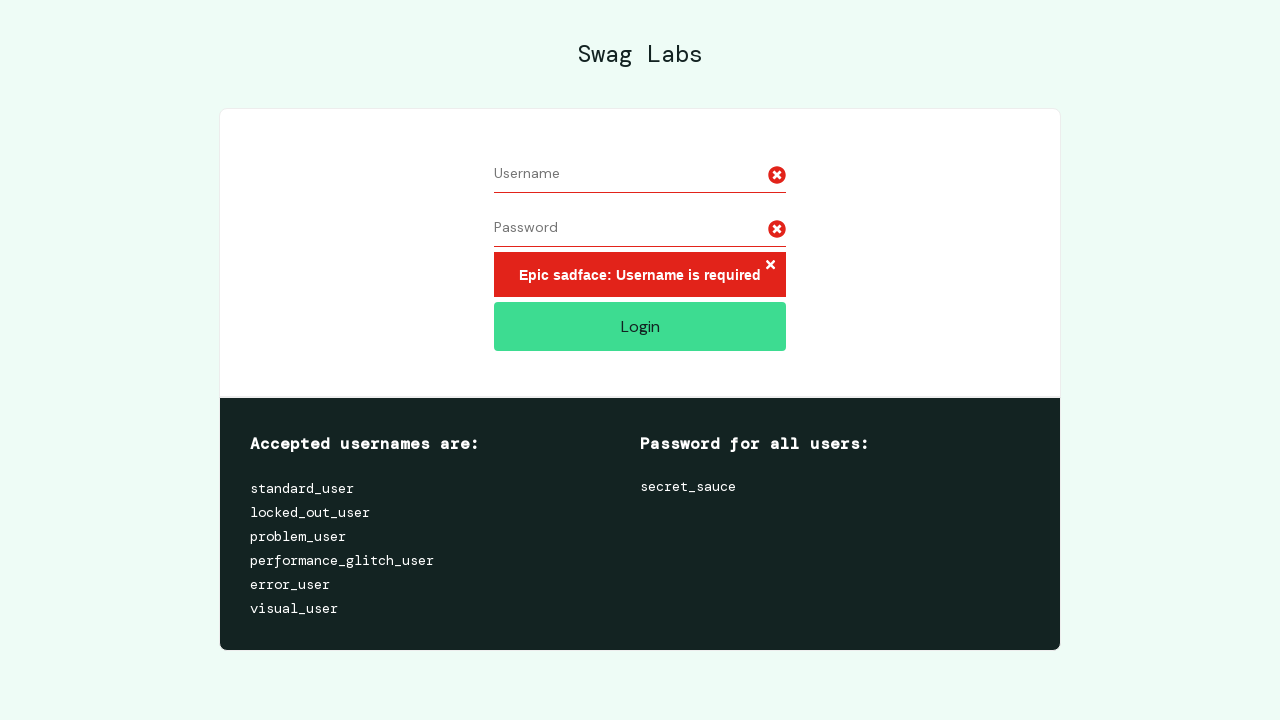

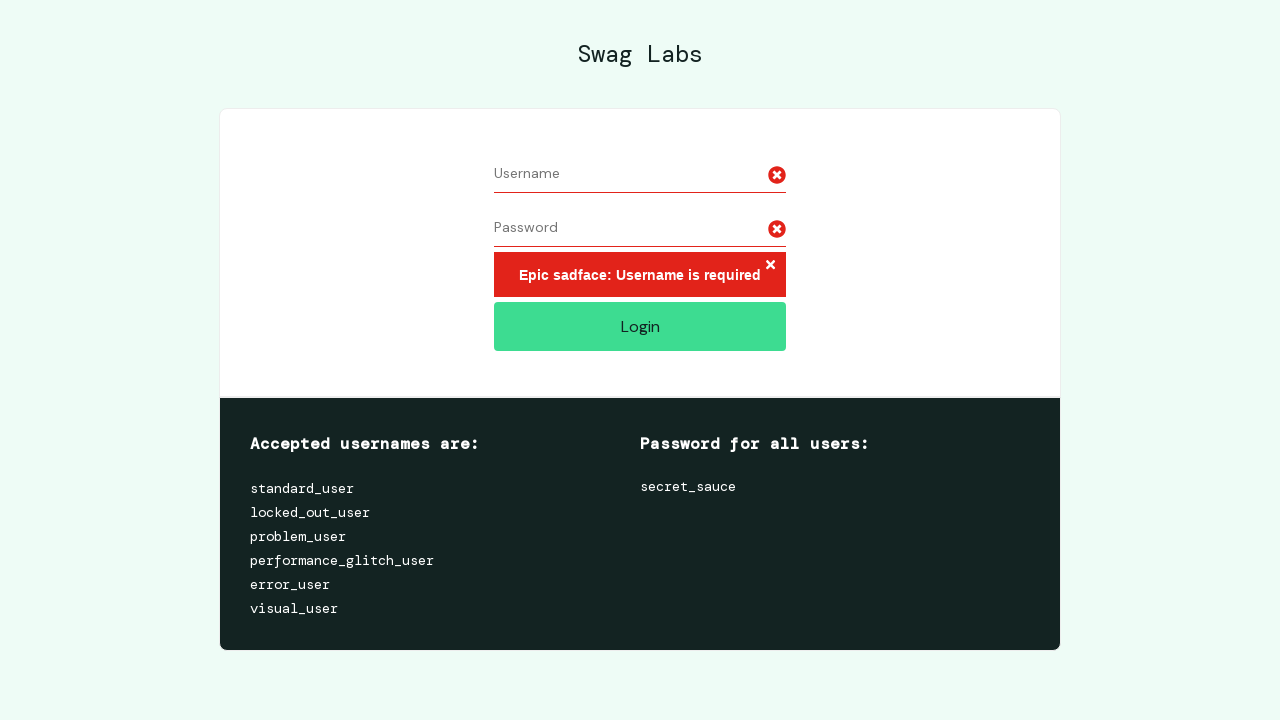